Navigates to a page with large content and scrolls to a specific table element

Starting URL: https://the-internet.herokuapp.com/large

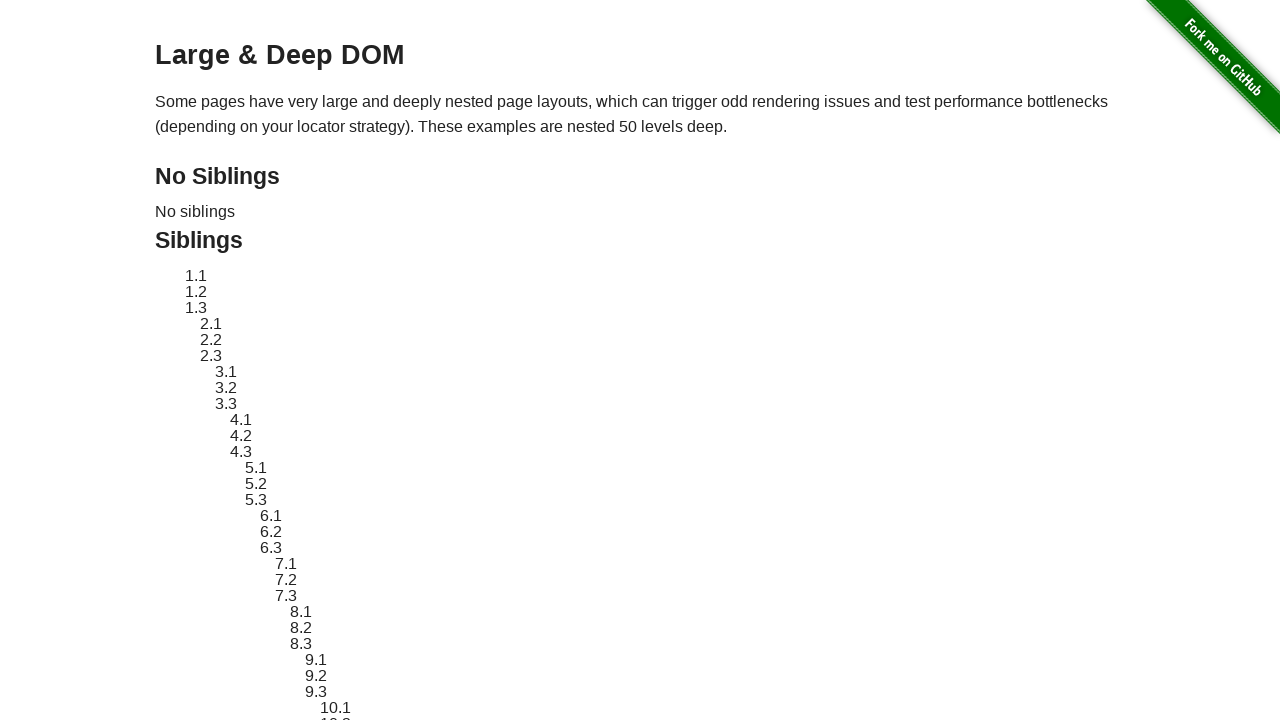

Navigated to the large content page
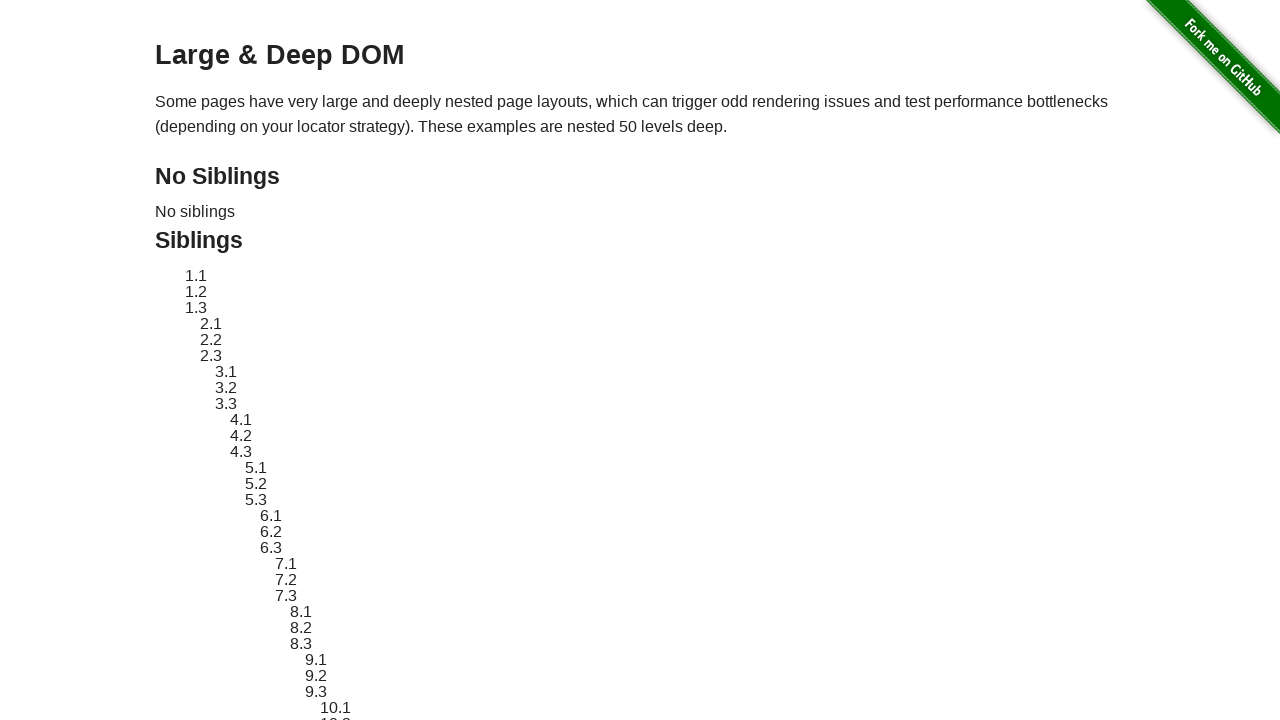

Located the table heading element
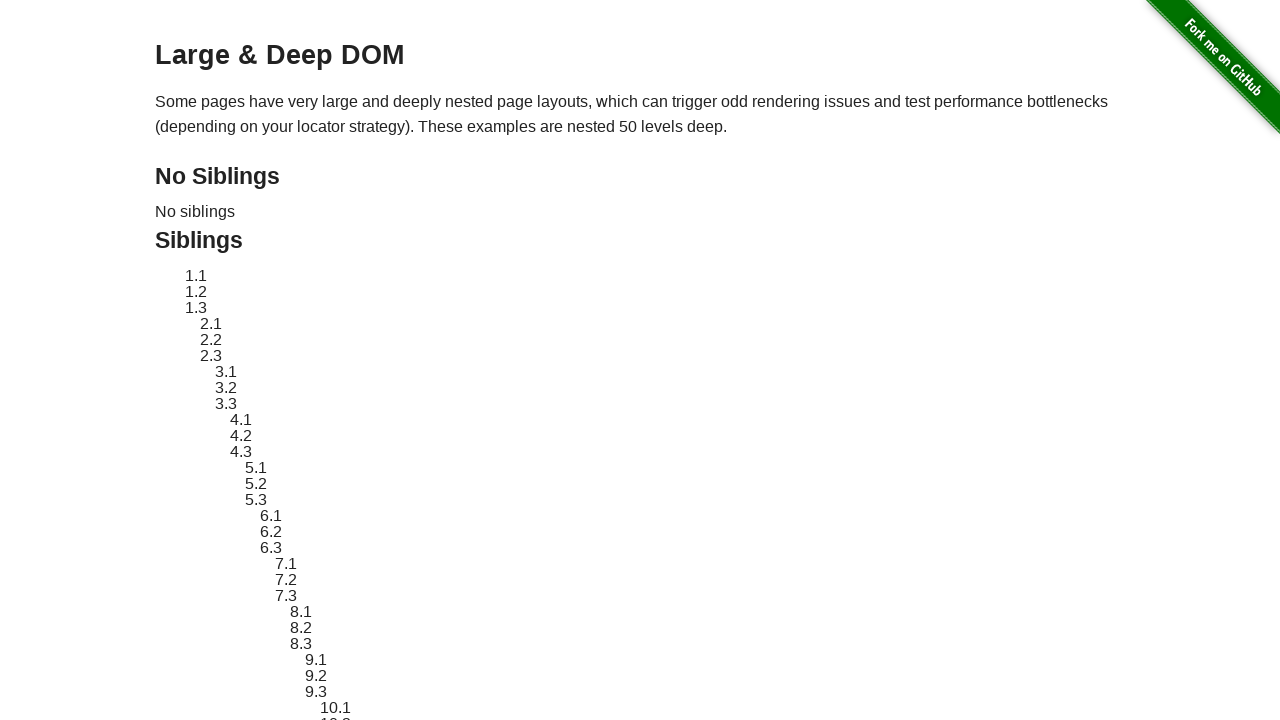

Scrolled to the table element
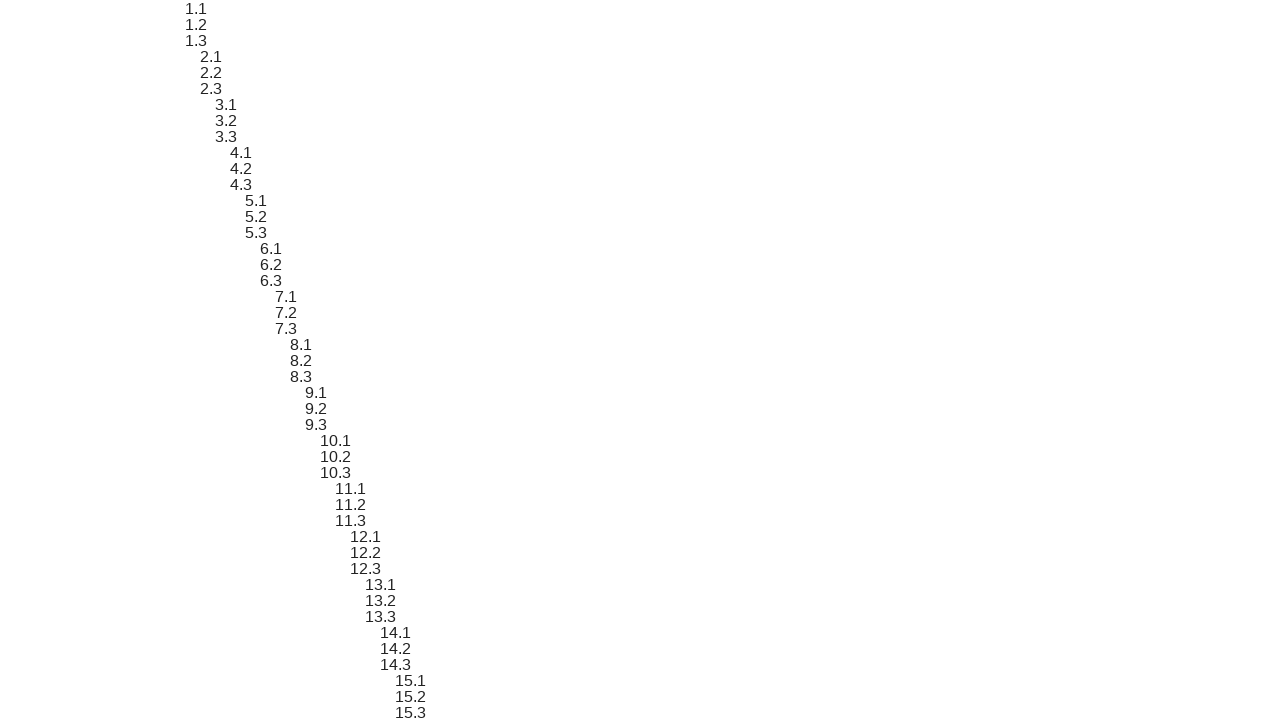

Waited 2 seconds for scroll animation to complete
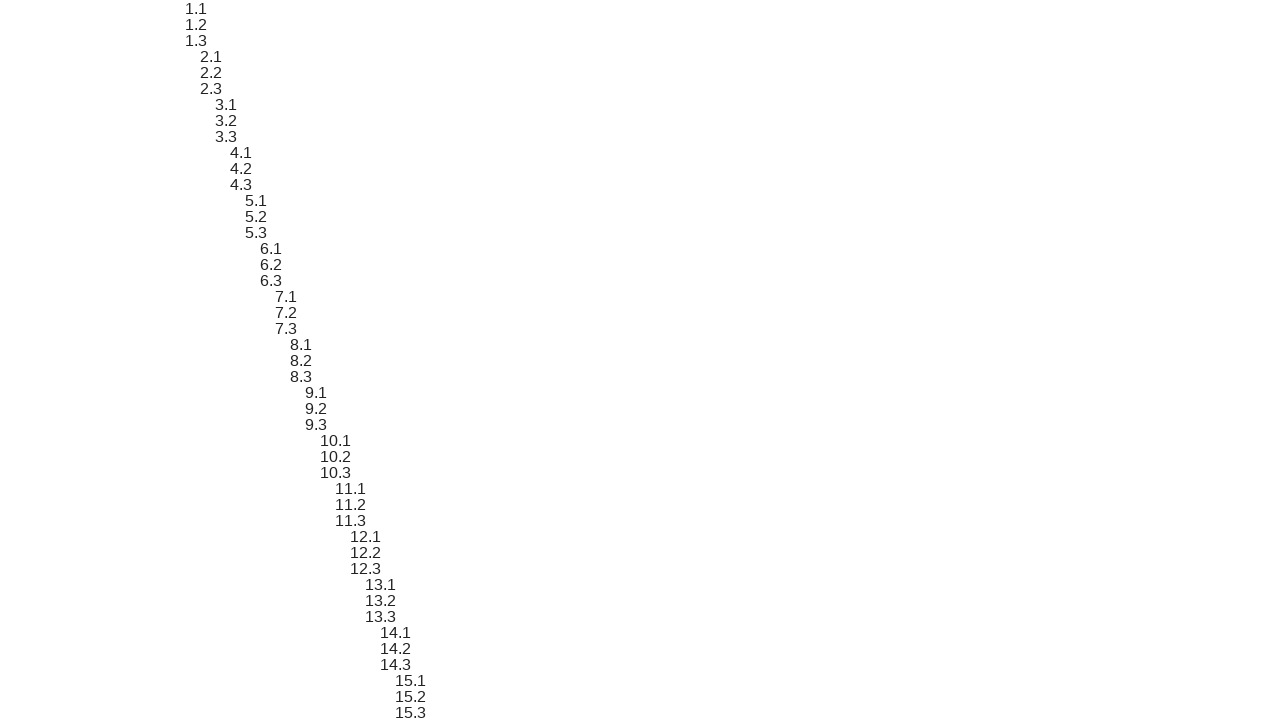

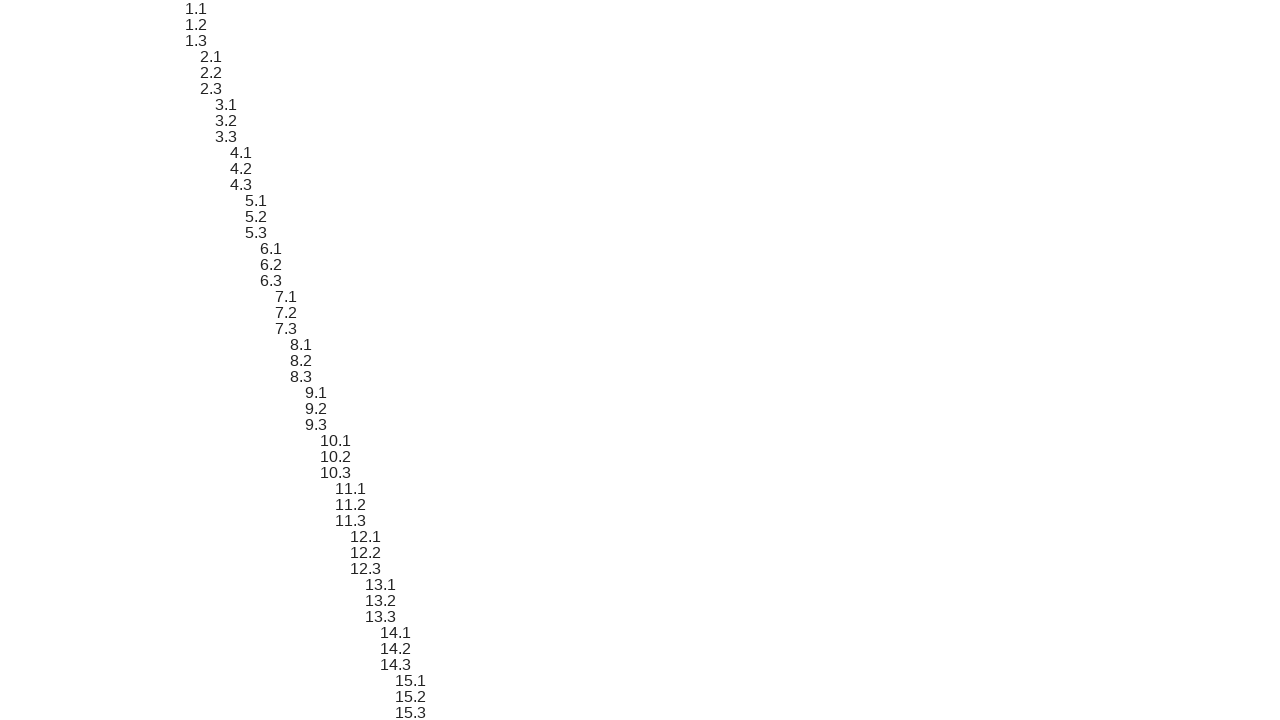